Navigates to WBI Energy transmission capacity page, clicks retrieve button to load data, and verifies that cycle and post date information is displayed

Starting URL: https://transmission.wbienergy.com/informational_postings/capacity/operational_capacity_locations.aspx

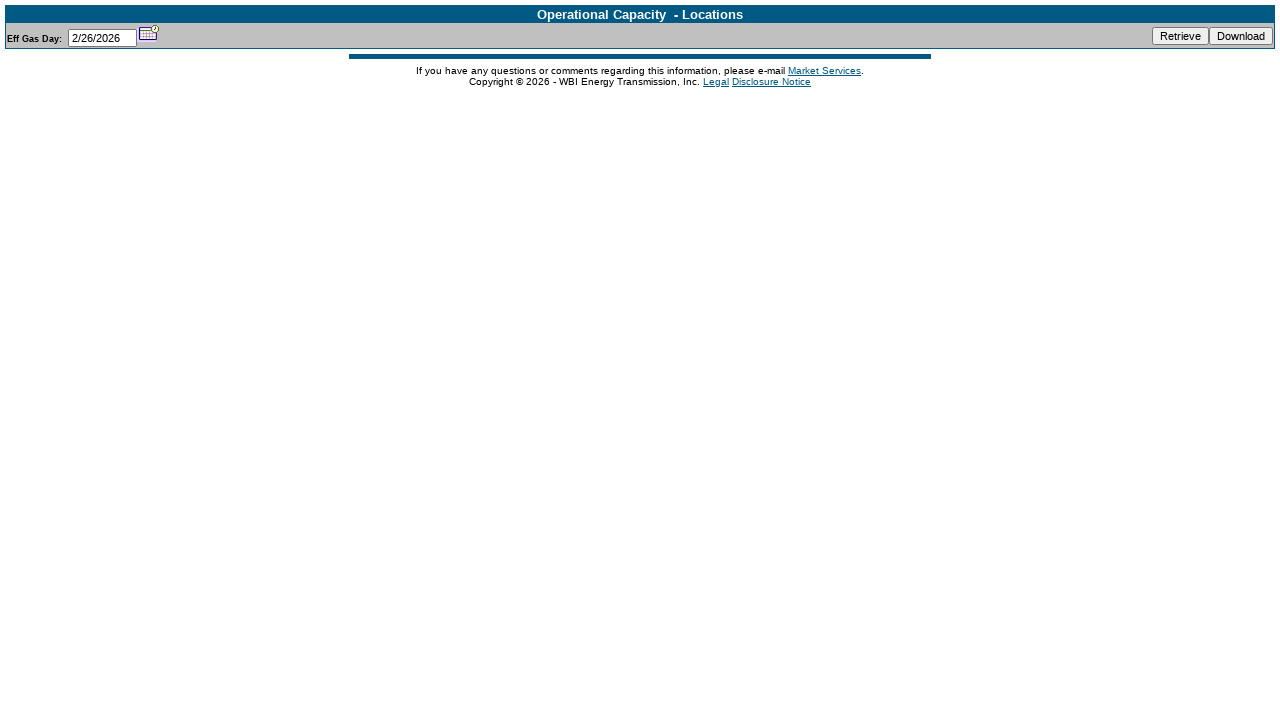

Clicked retrieve button to load capacity data at (1180, 36) on #btnRetrieve
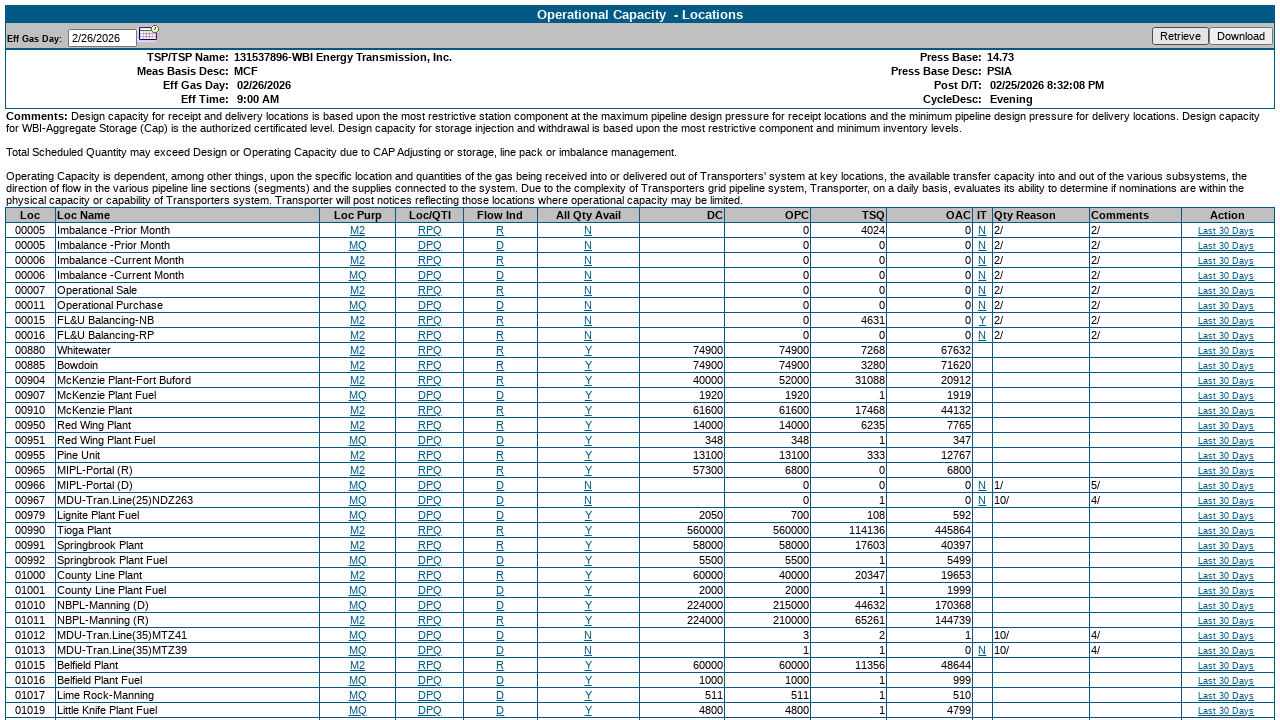

Cycle information element is now visible
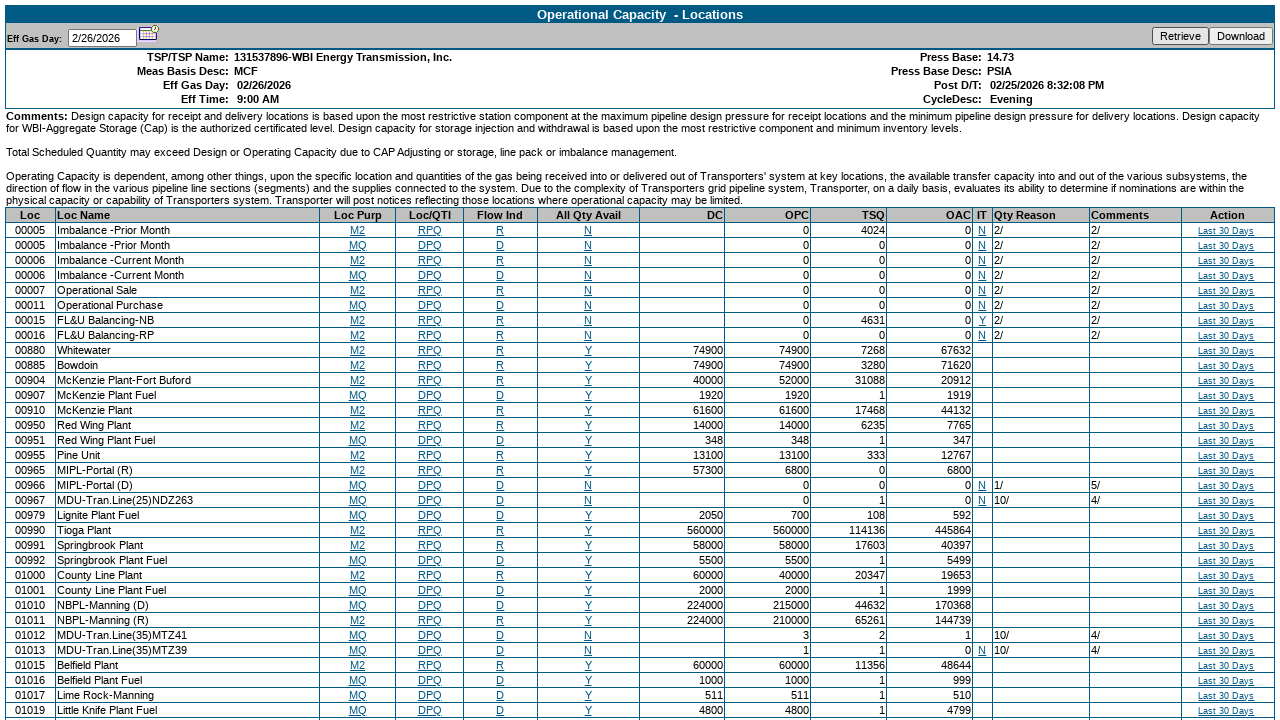

Post date element is present on page
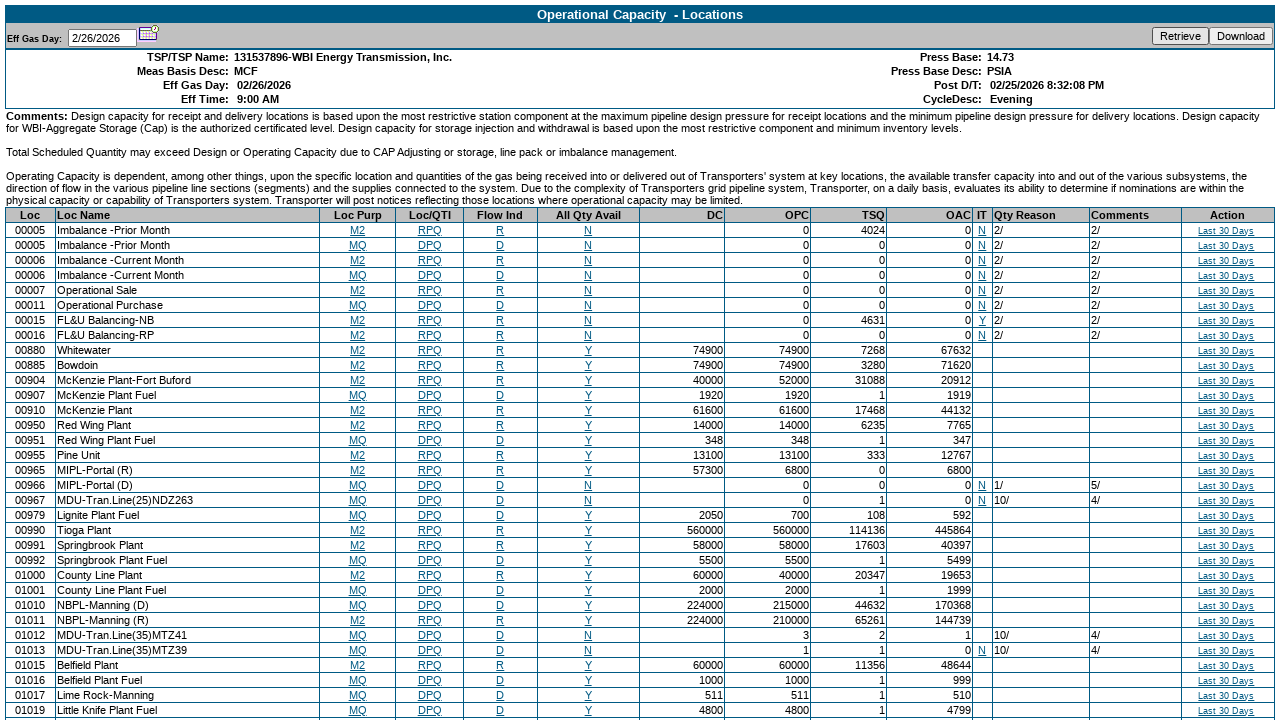

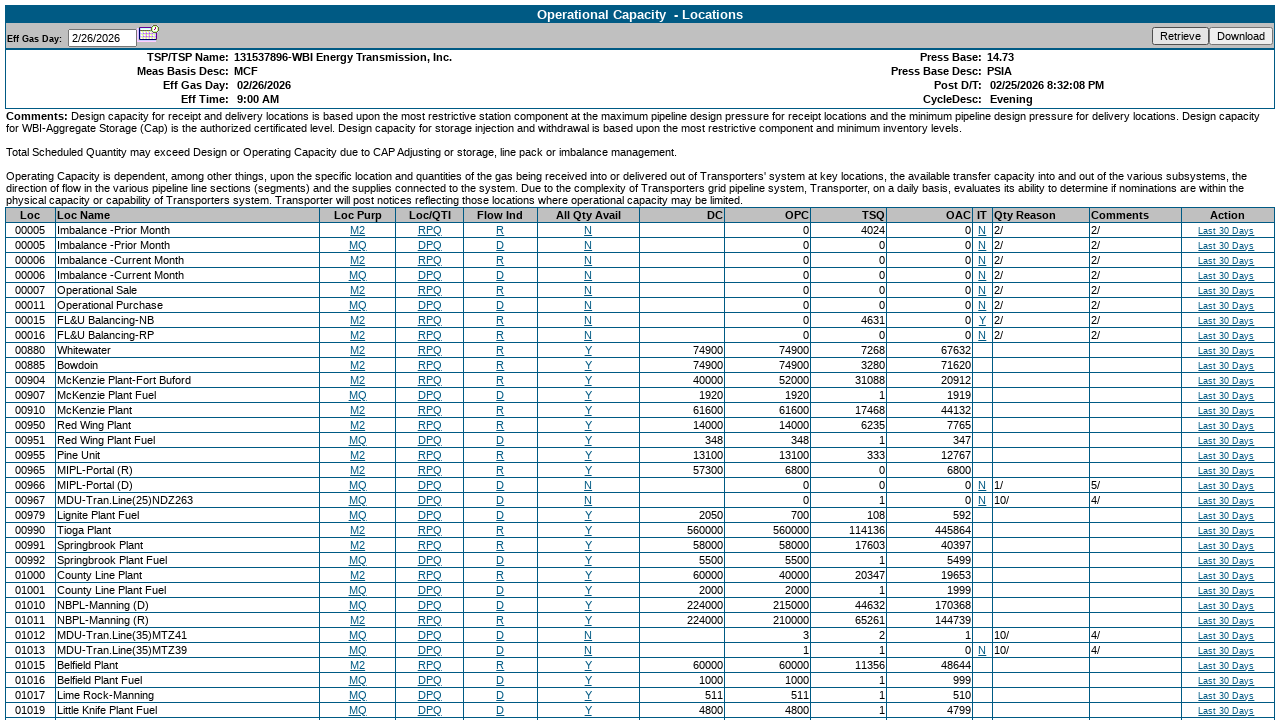